Tests clicking the English language link and verifies the page displays English content

Starting URL: http://ch.oddb.org/

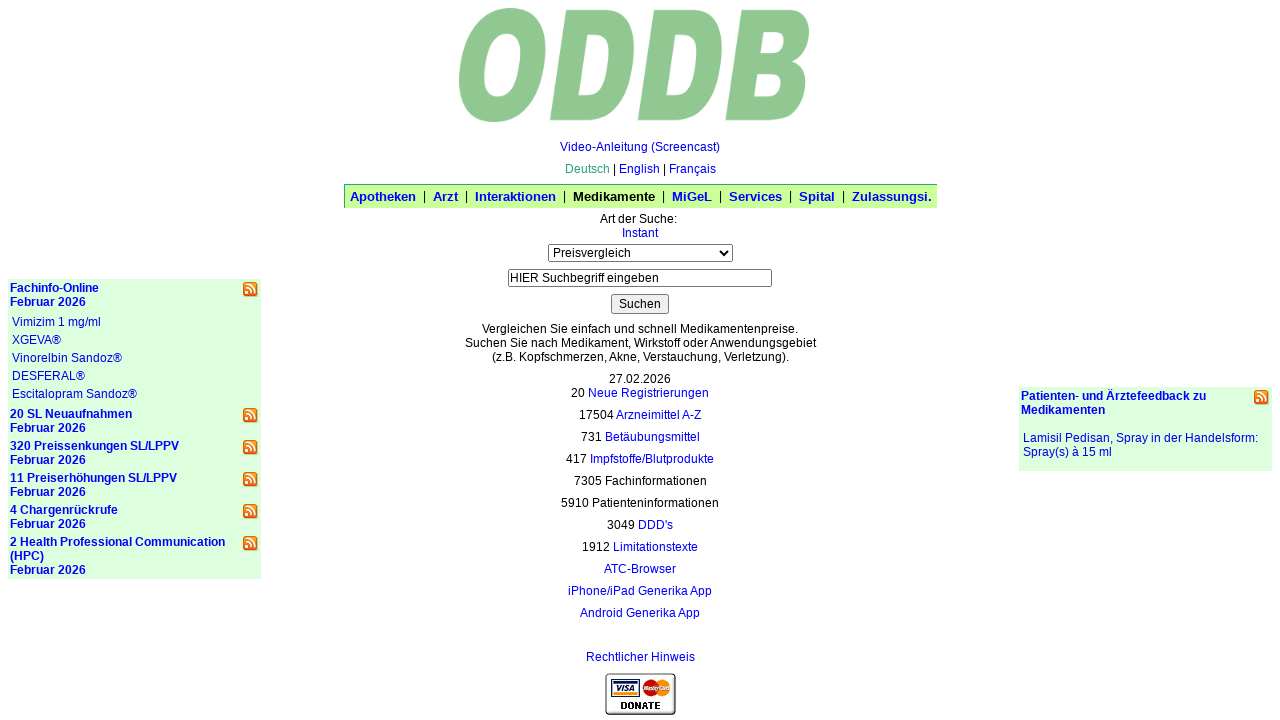

Clicked on English language link at (639, 169) on a:has-text('English')
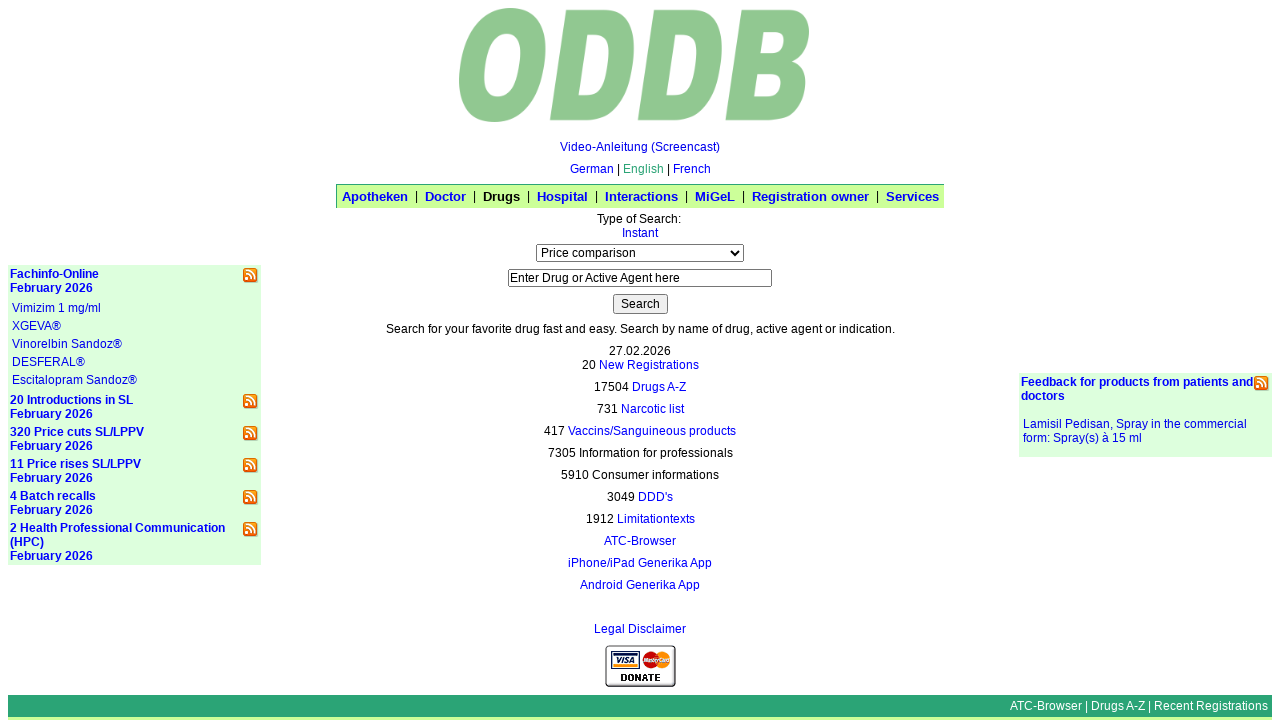

Page loaded with English content displayed
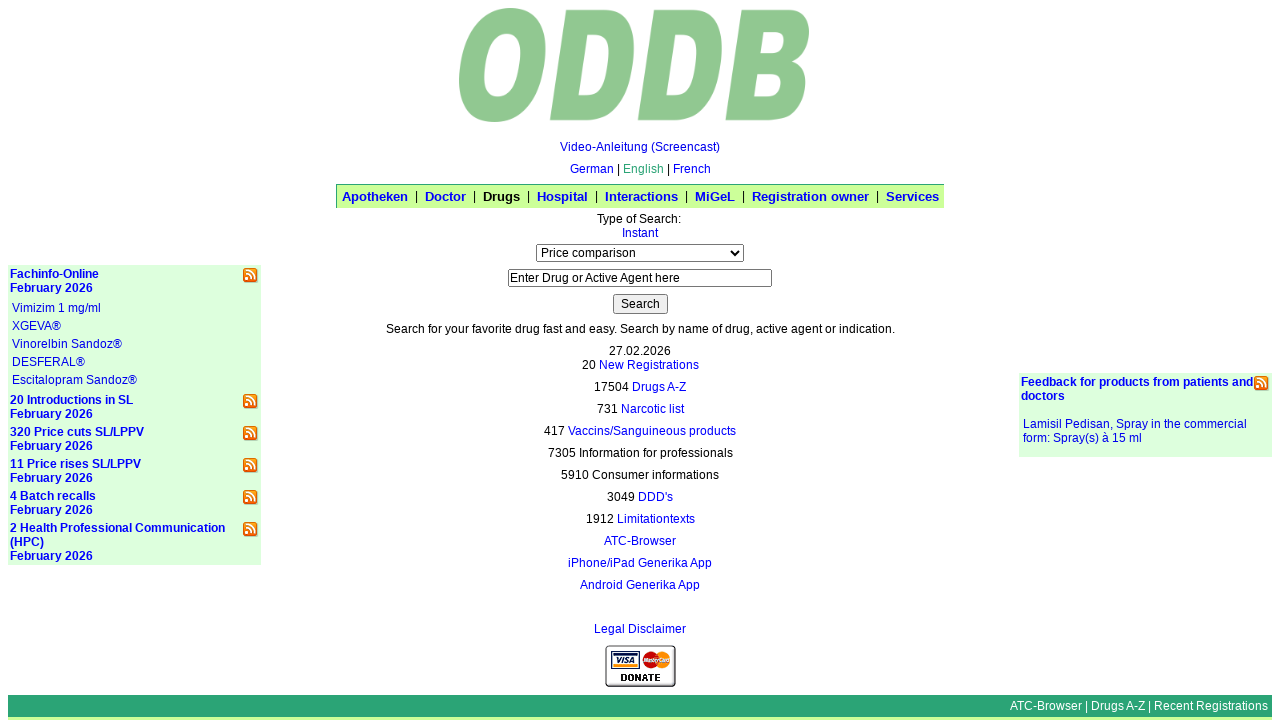

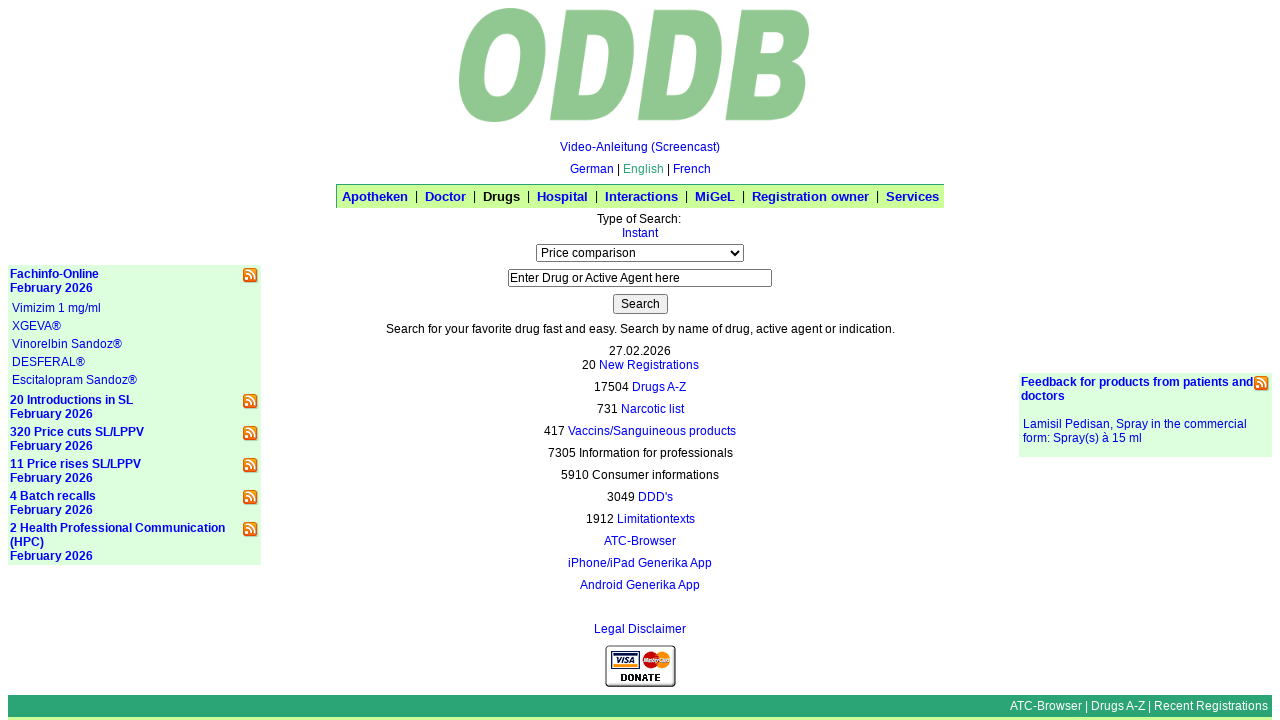